Navigates to a GitHub repository page and waits for a link containing "webdriver-recorder" to become visible, verifying the page loads correctly.

Starting URL: https://github.com/UWIT-IAM/webdriver-recorder

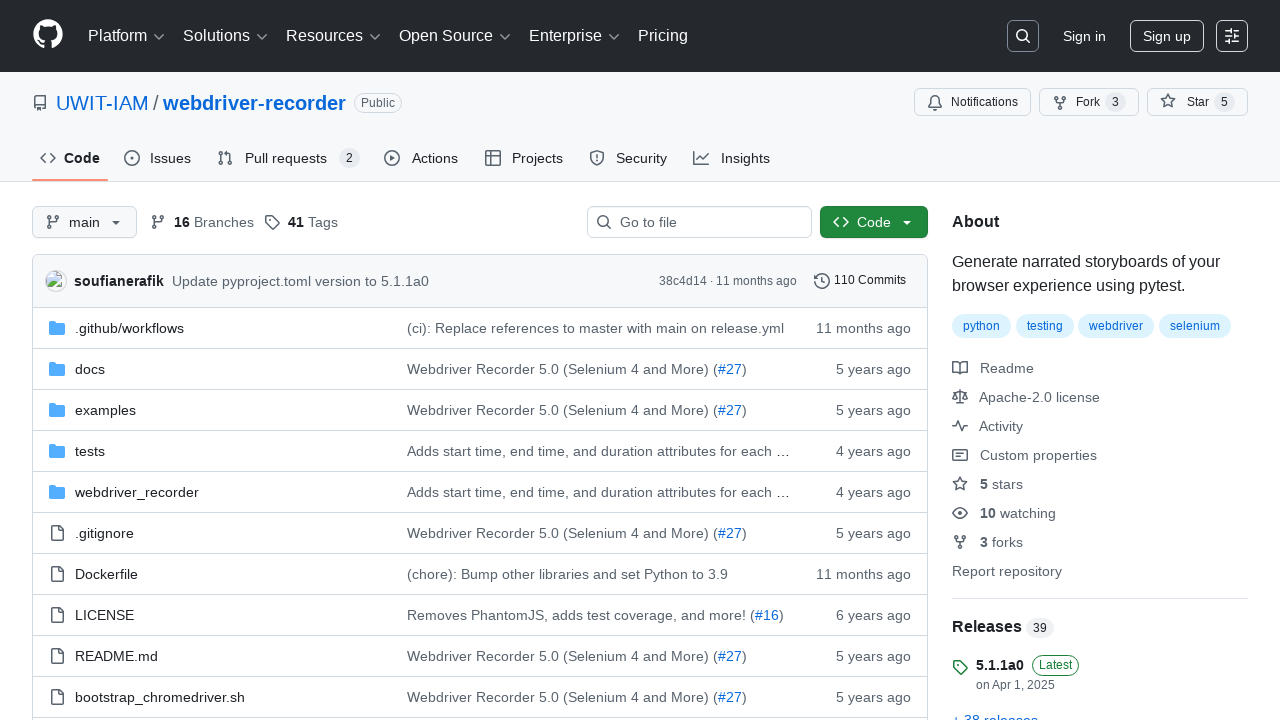

Navigated to GitHub repository page at https://github.com/UWIT-IAM/webdriver-recorder
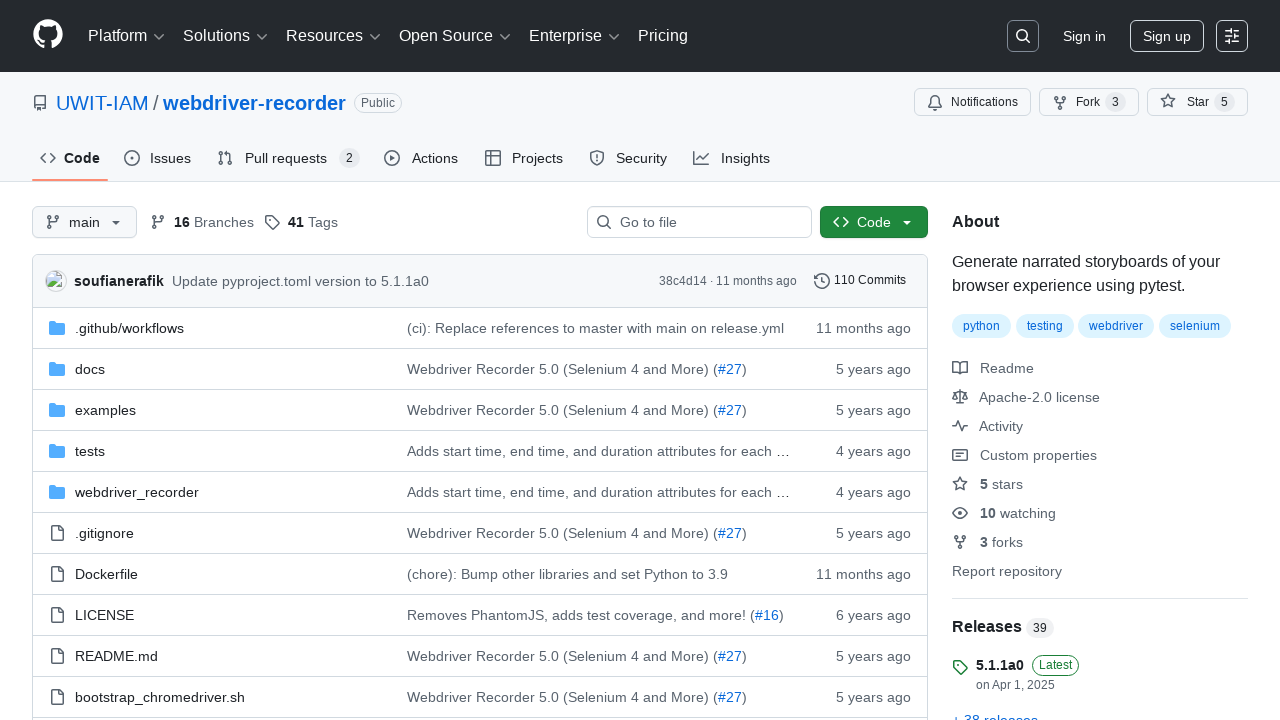

Link containing 'webdriver-recorder' became visible
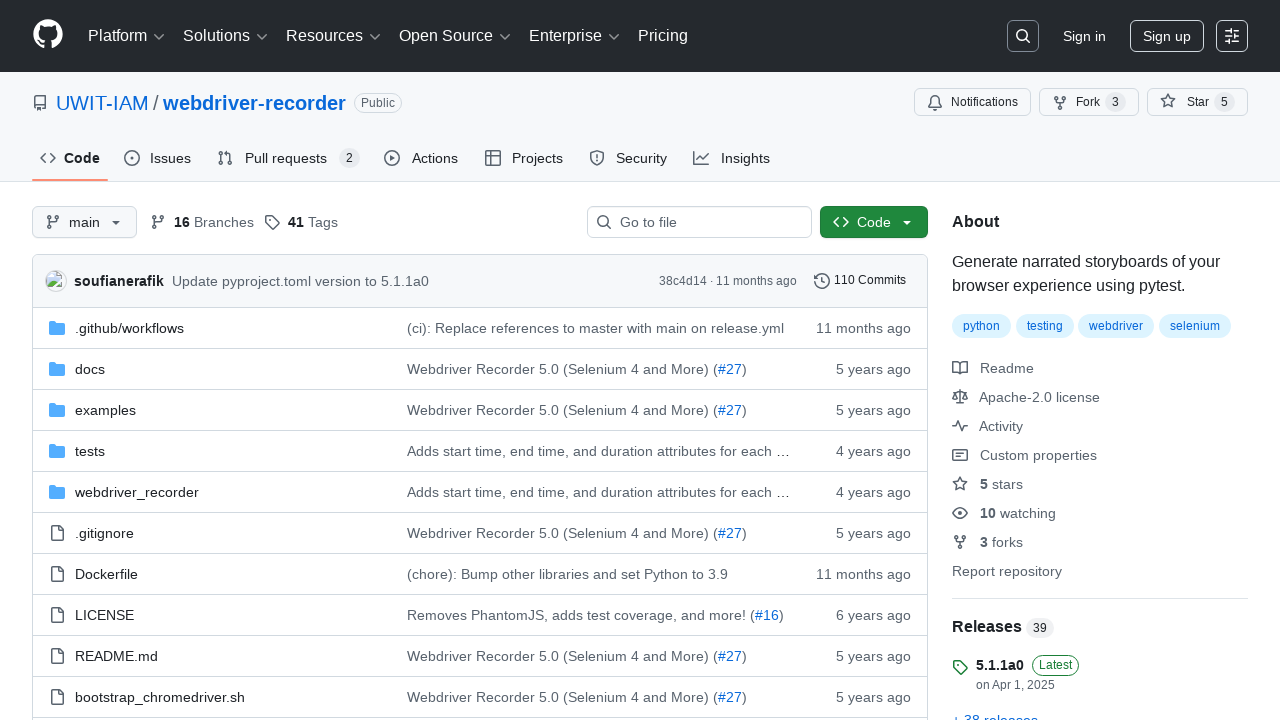

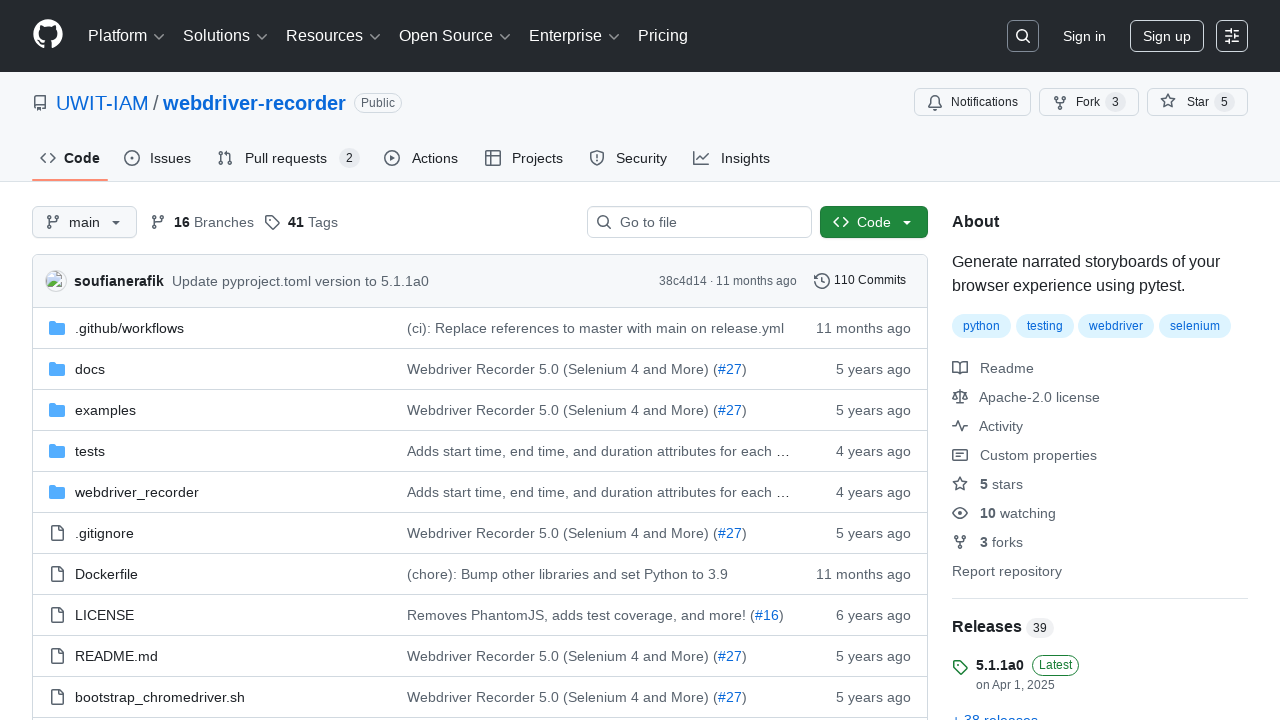